Tests drag and drop functionality with circles, including wrong drop target, hovering over target, and successful drop, verifying text and class changes at each step

Starting URL: https://loopcamp.vercel.app/drag-and-drop-circles.html

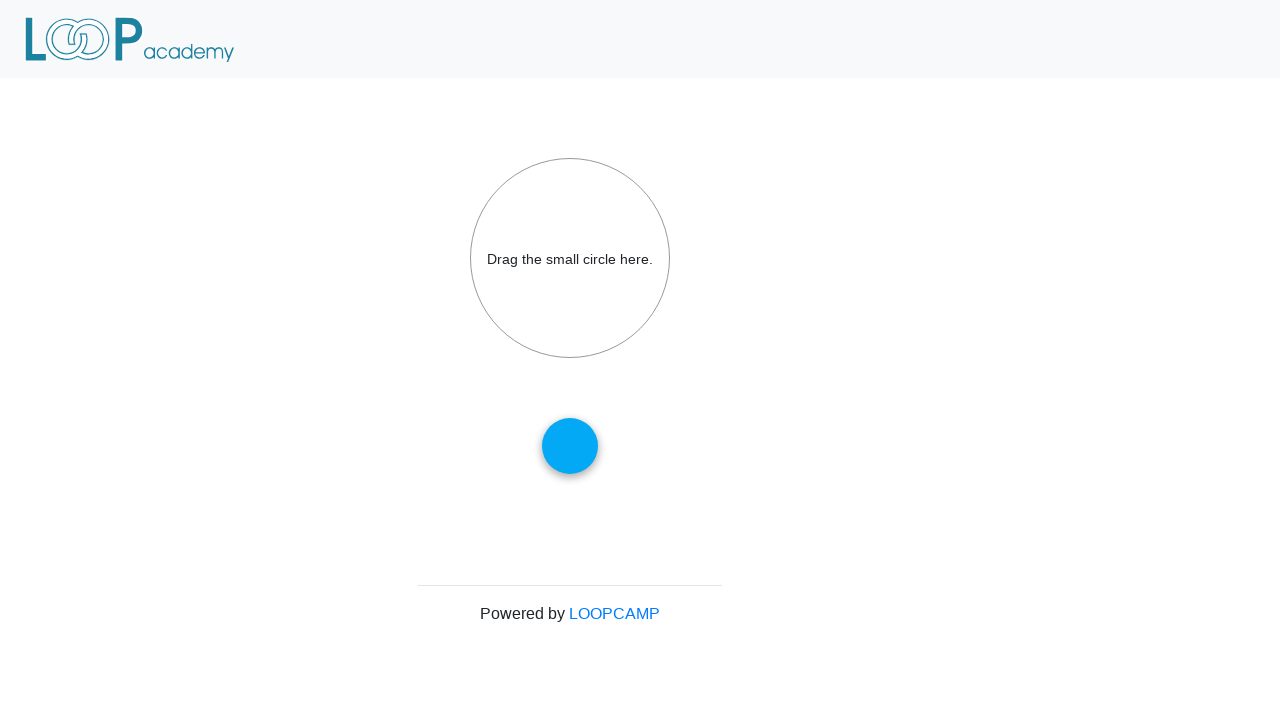

Located the drop target element
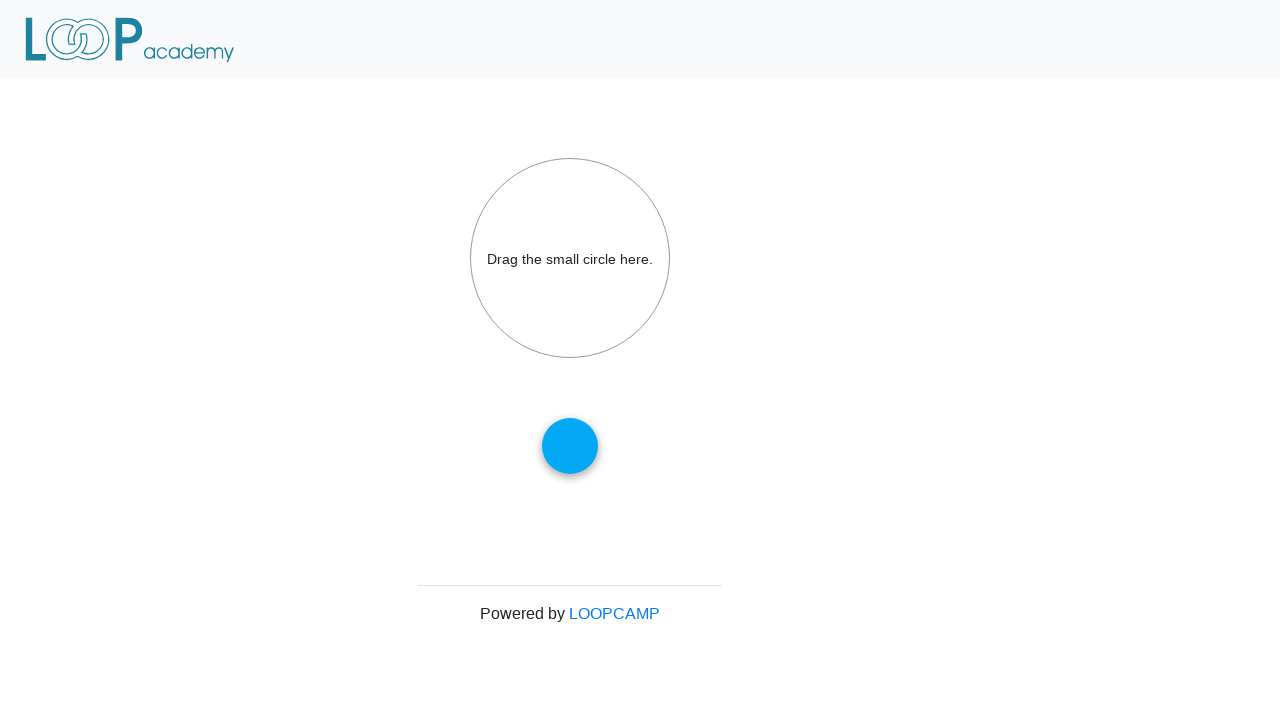

Located the draggable circle element
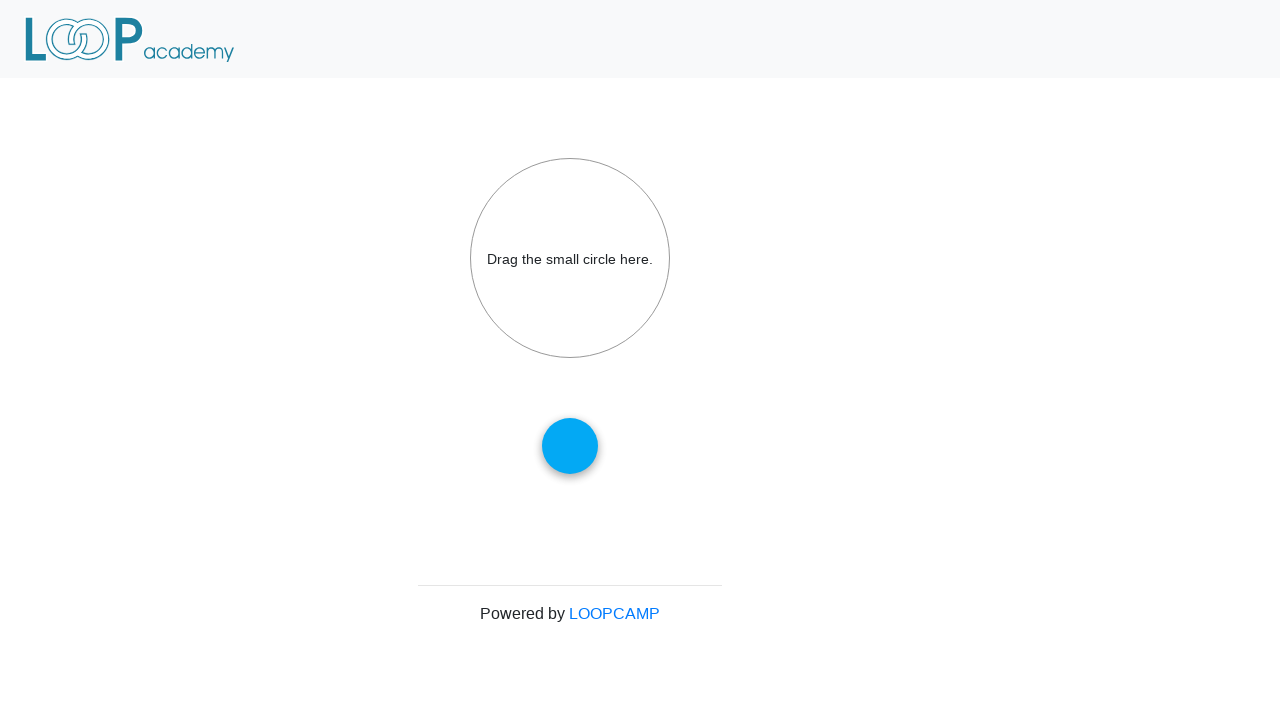

Verified initial target text: 'Drag the small circle here.'
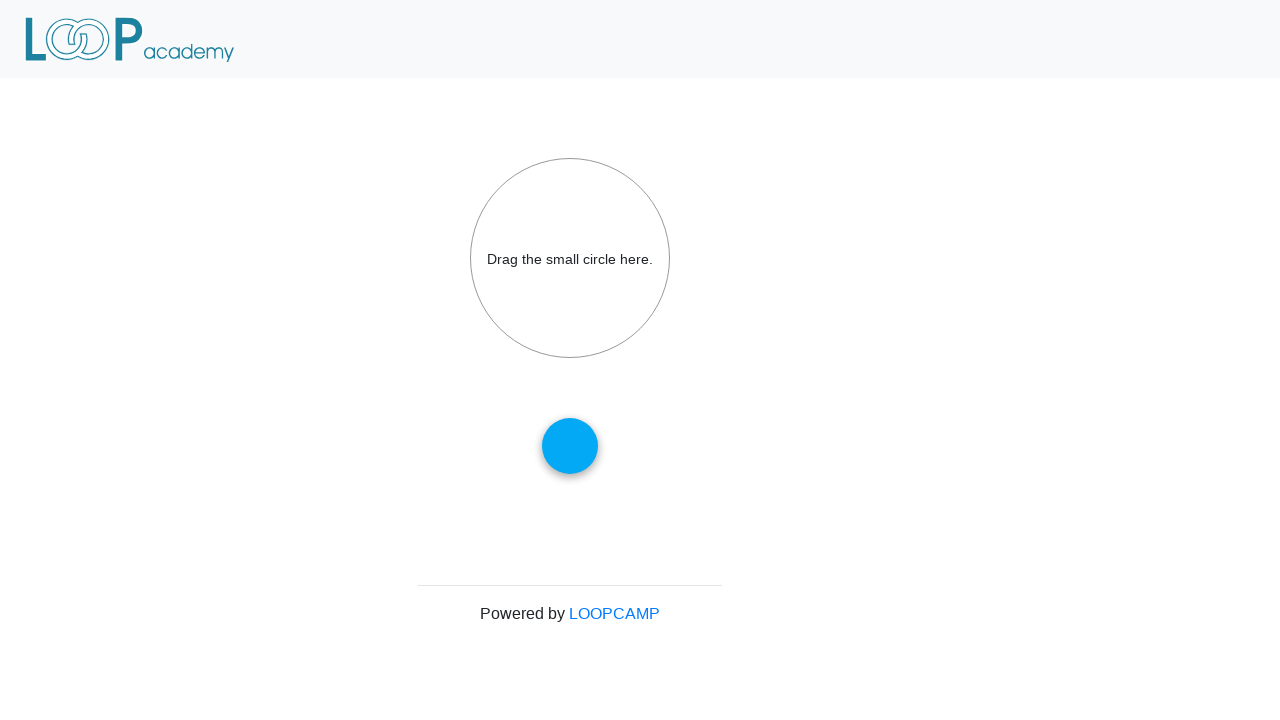

Located footer element as wrong drop target
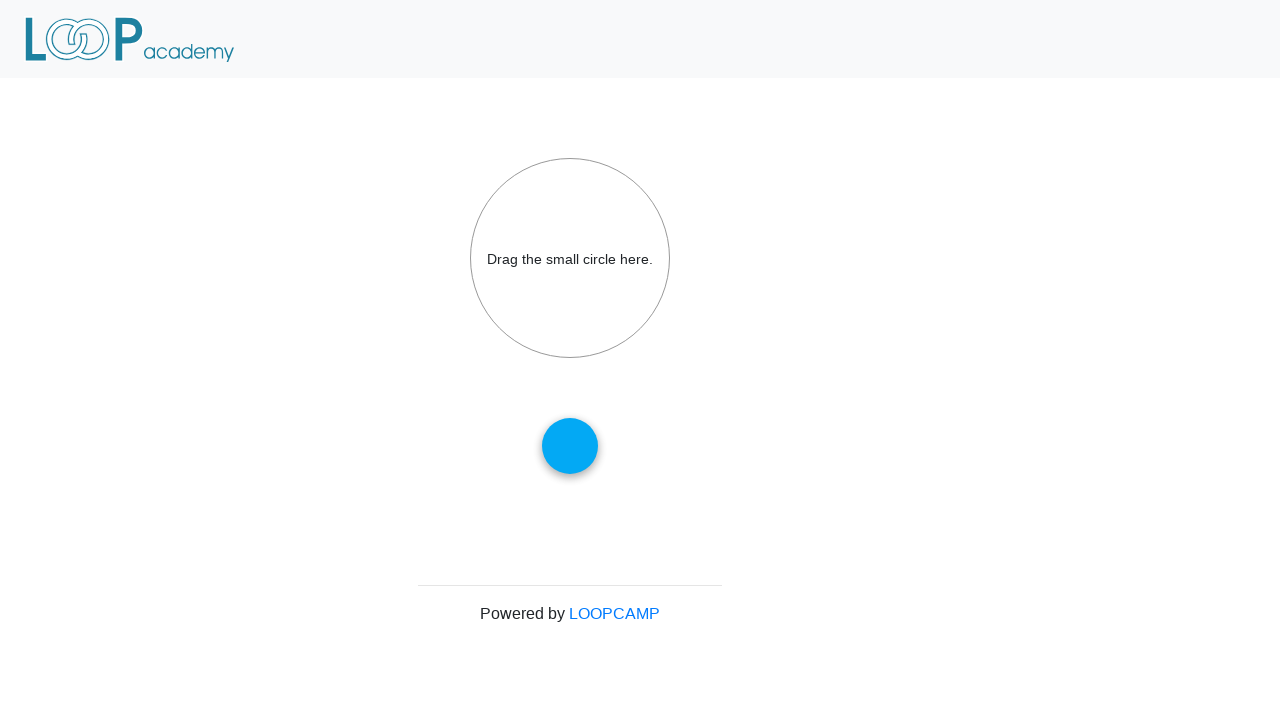

Dragged circle to footer (wrong target) at (570, 618)
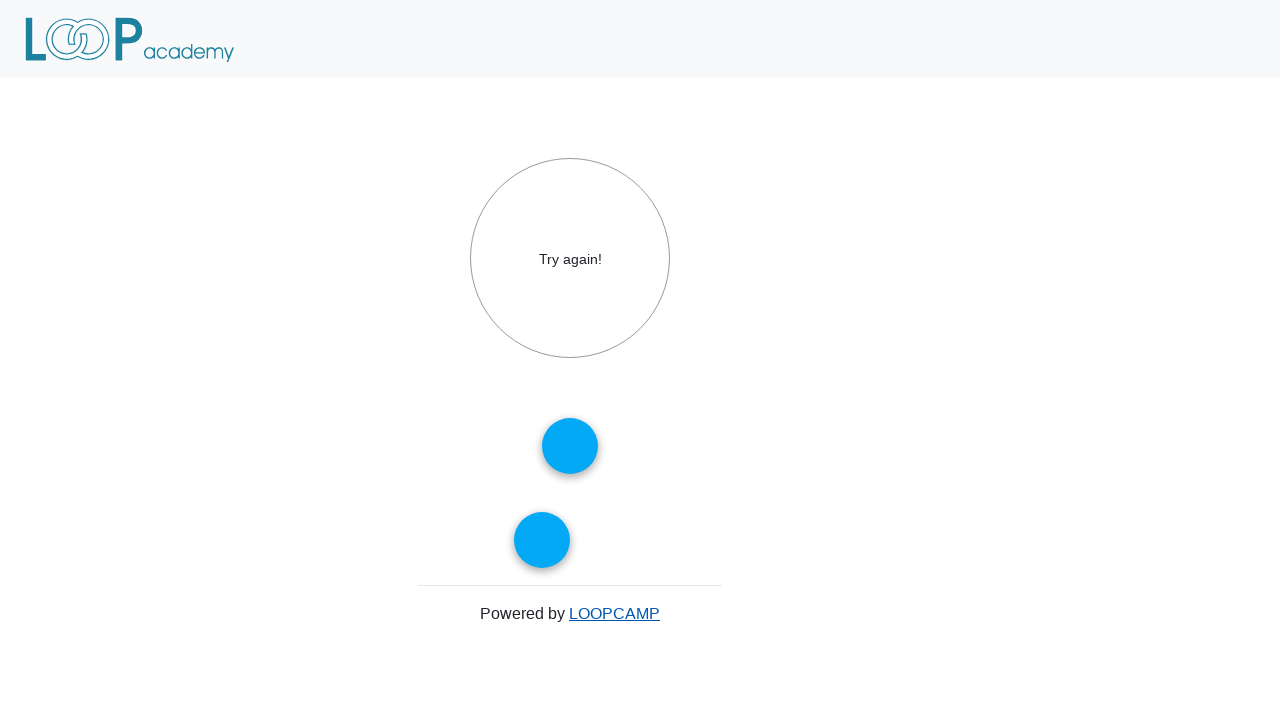

Verified target text changed to 'Try again!' after wrong drop
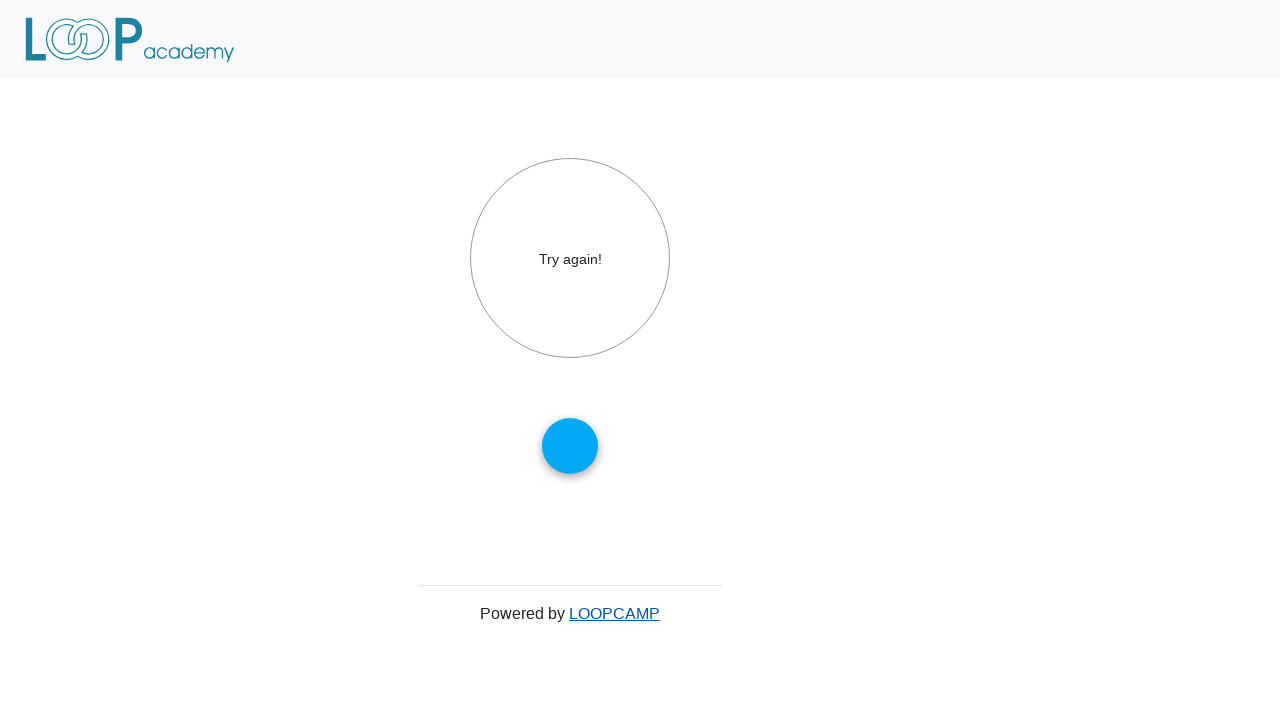

Got draggable element bounding box
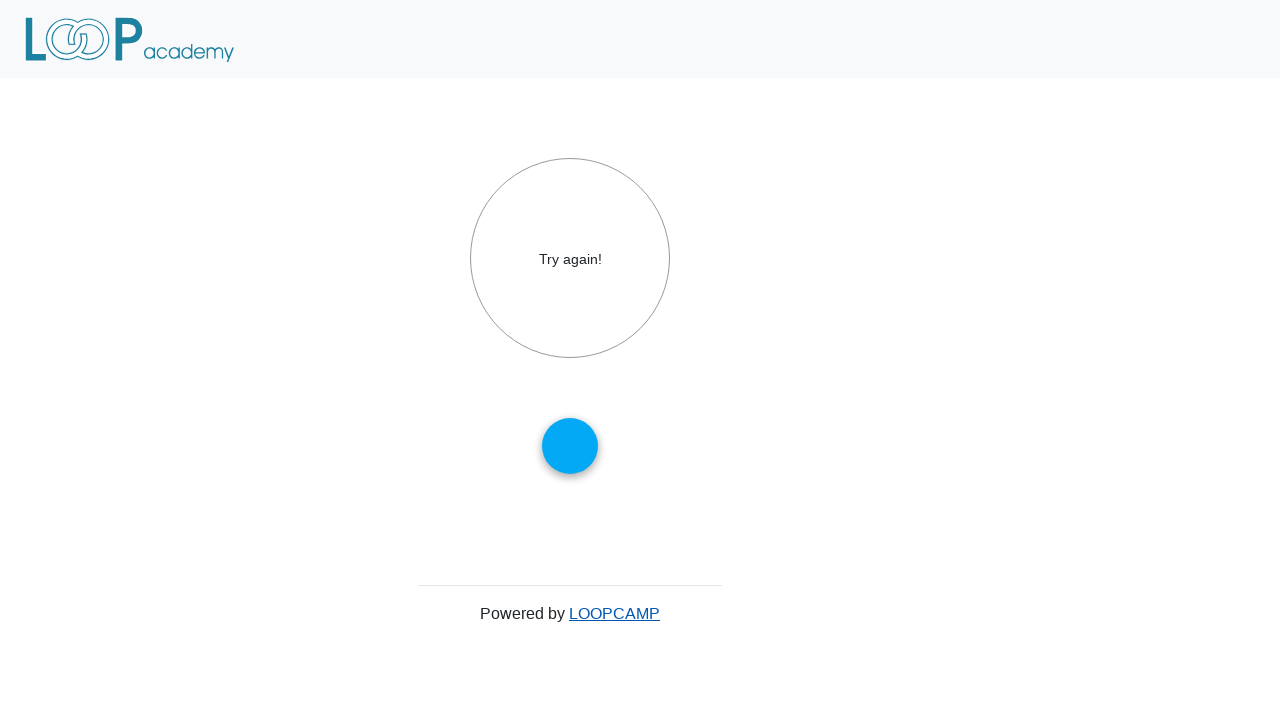

Moved mouse to center of draggable circle at (570, 446)
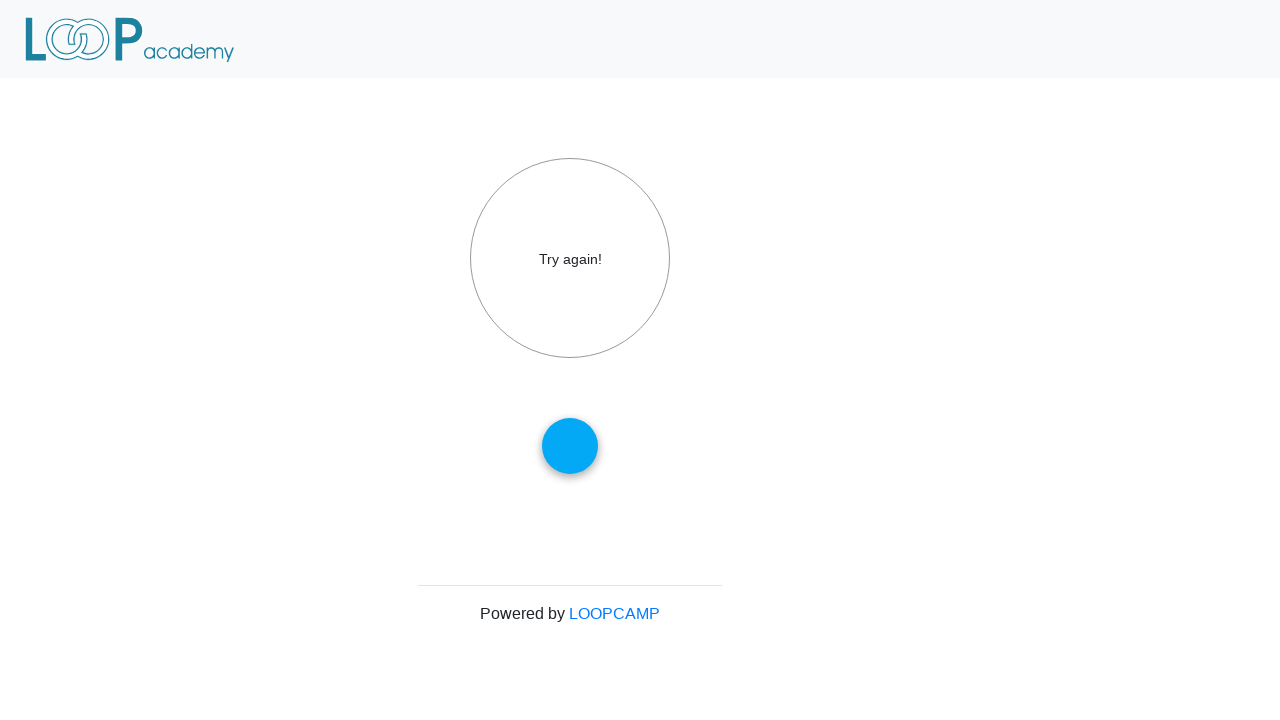

Pressed mouse button down on draggable circle at (570, 446)
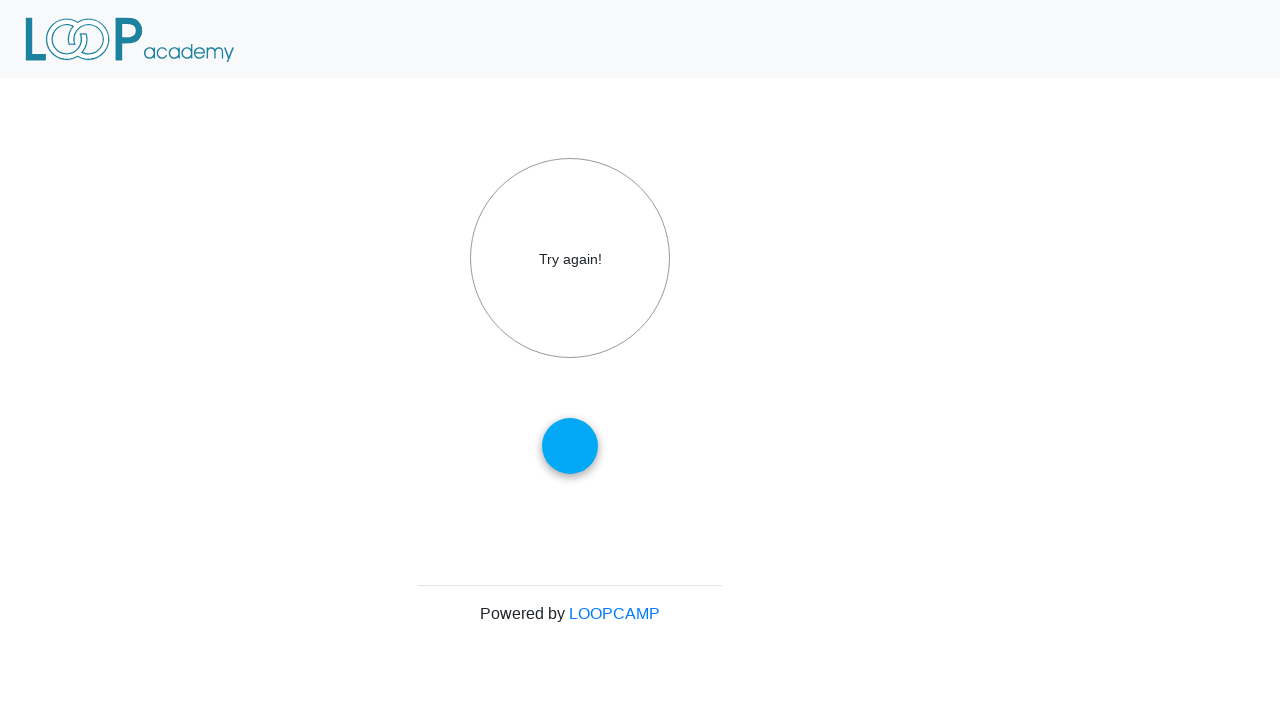

Moved mouse away from target area to position (200, 200) at (200, 200)
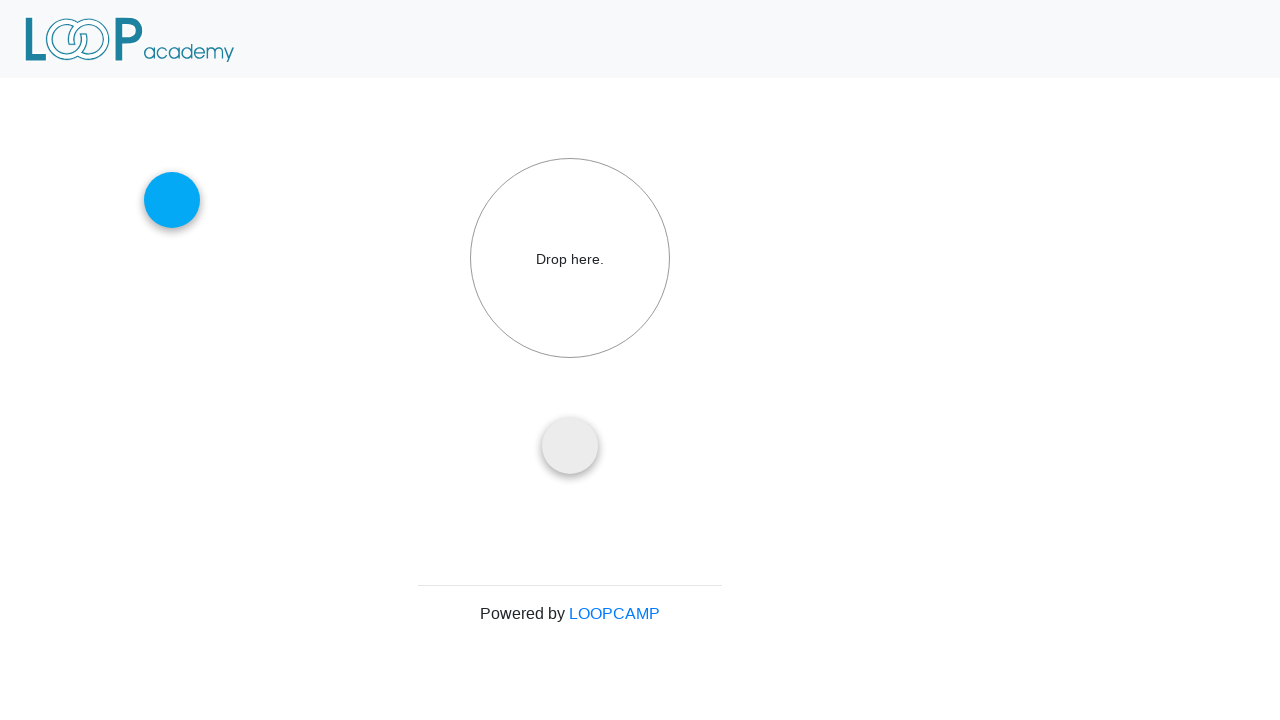

Released mouse button to reset drag state at (200, 200)
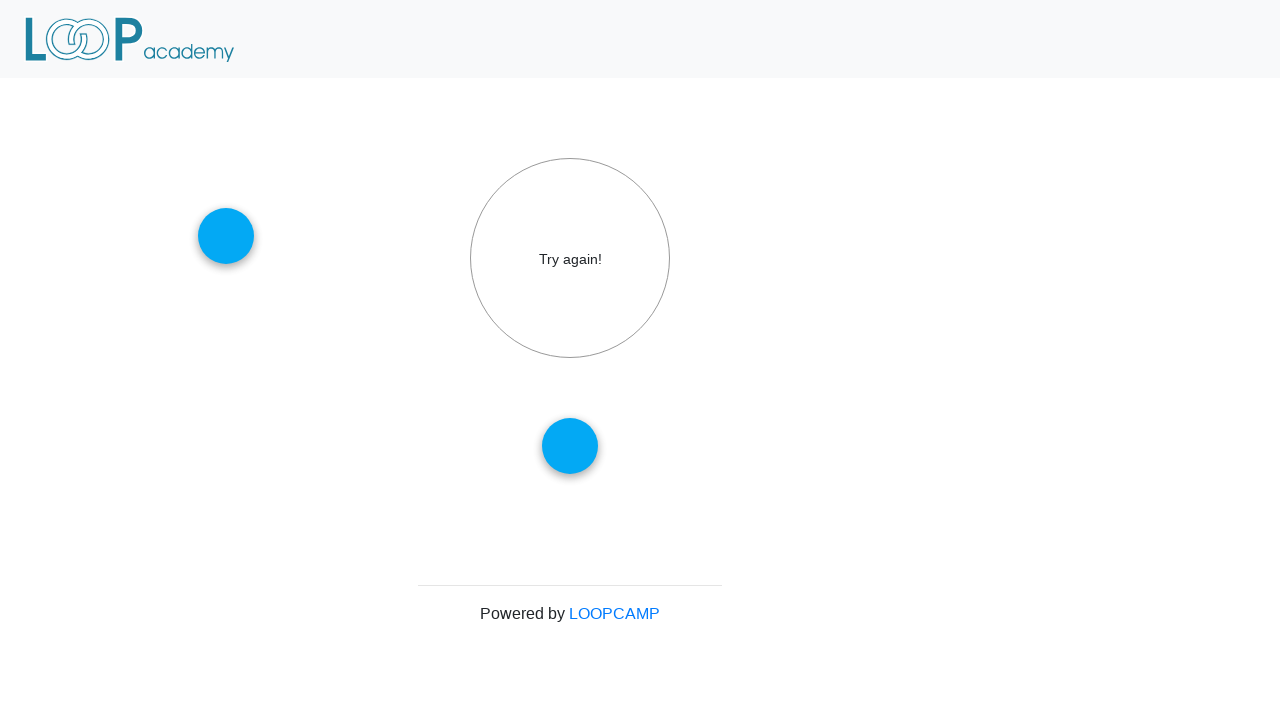

Got updated draggable element bounding box
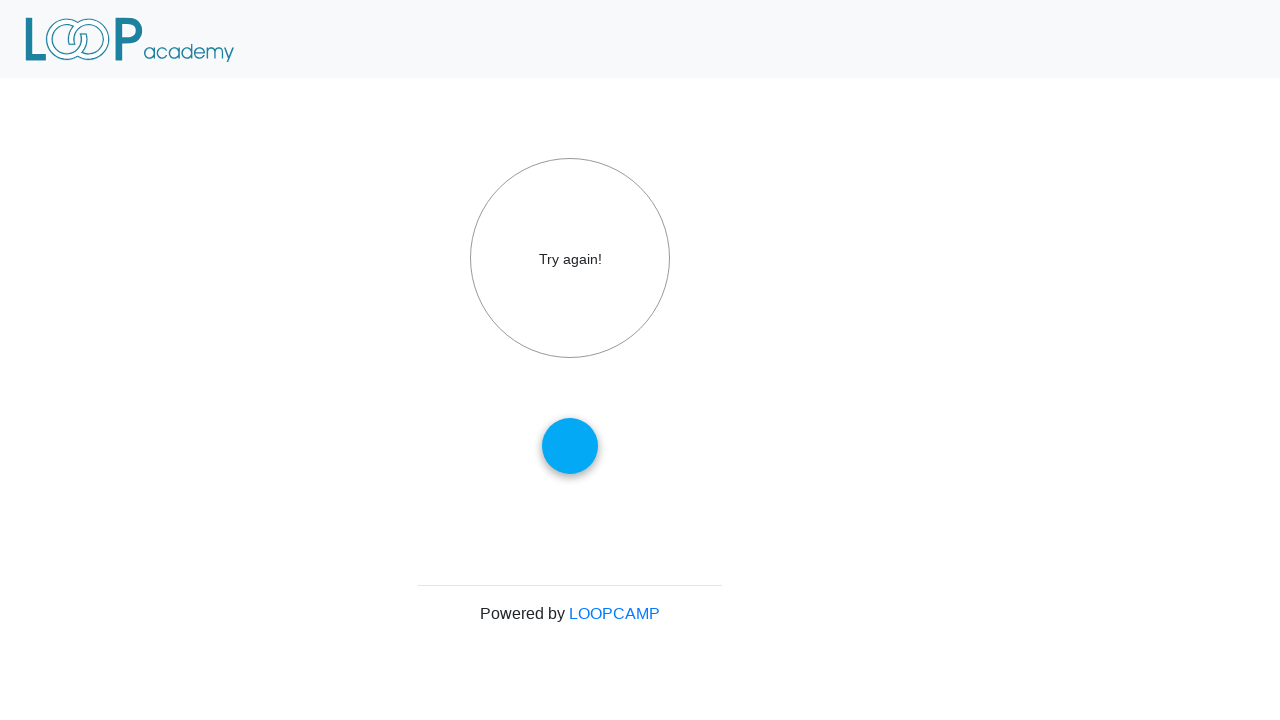

Got target element bounding box
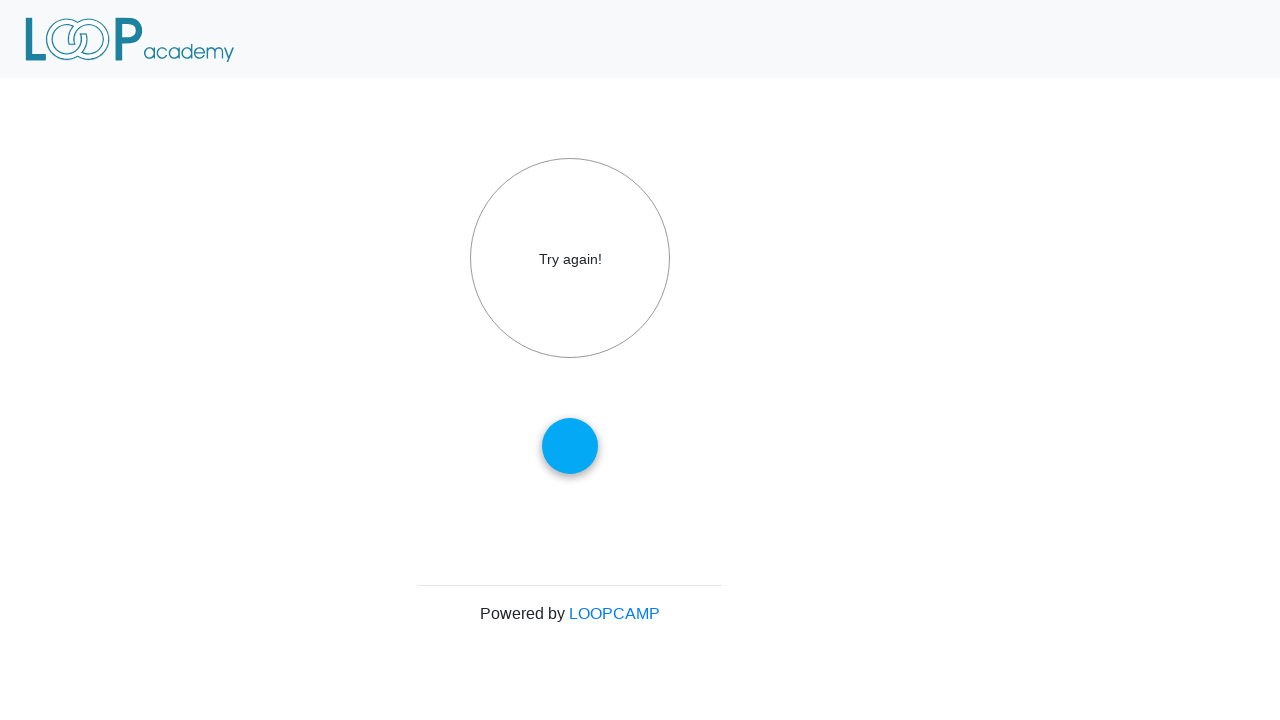

Moved mouse to center of draggable circle for second drag at (570, 446)
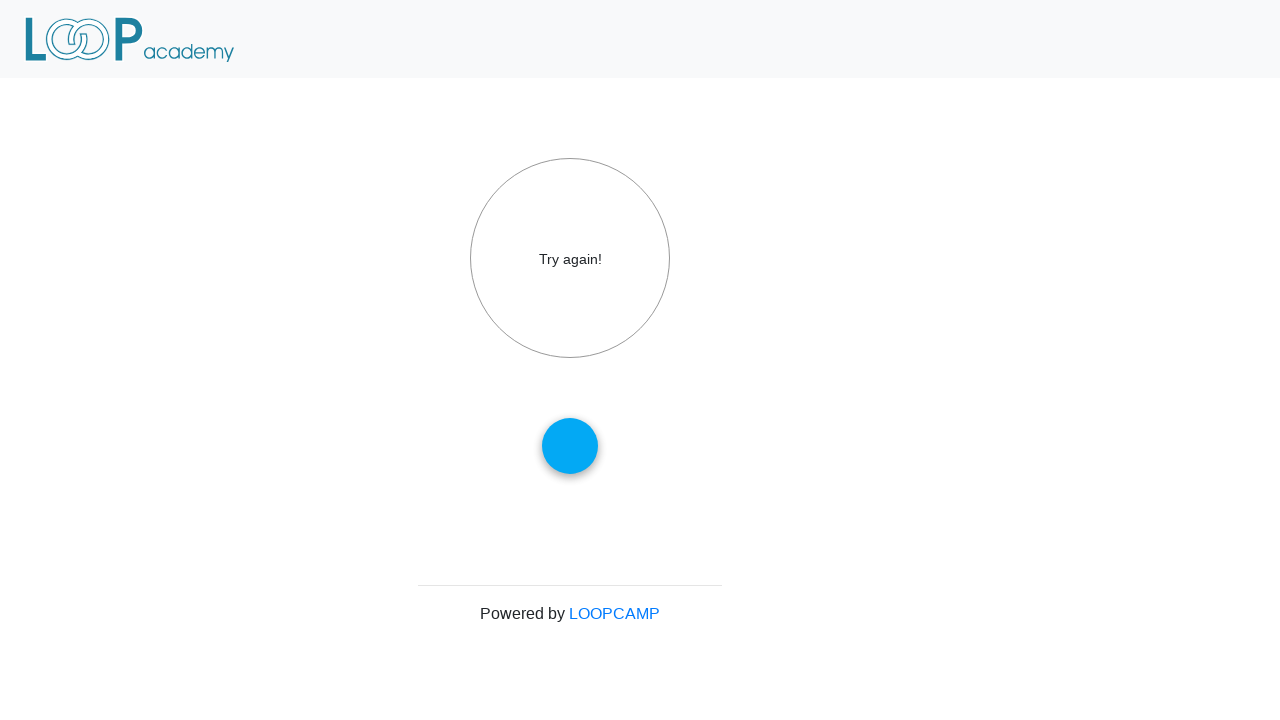

Pressed mouse button down to start second drag at (570, 446)
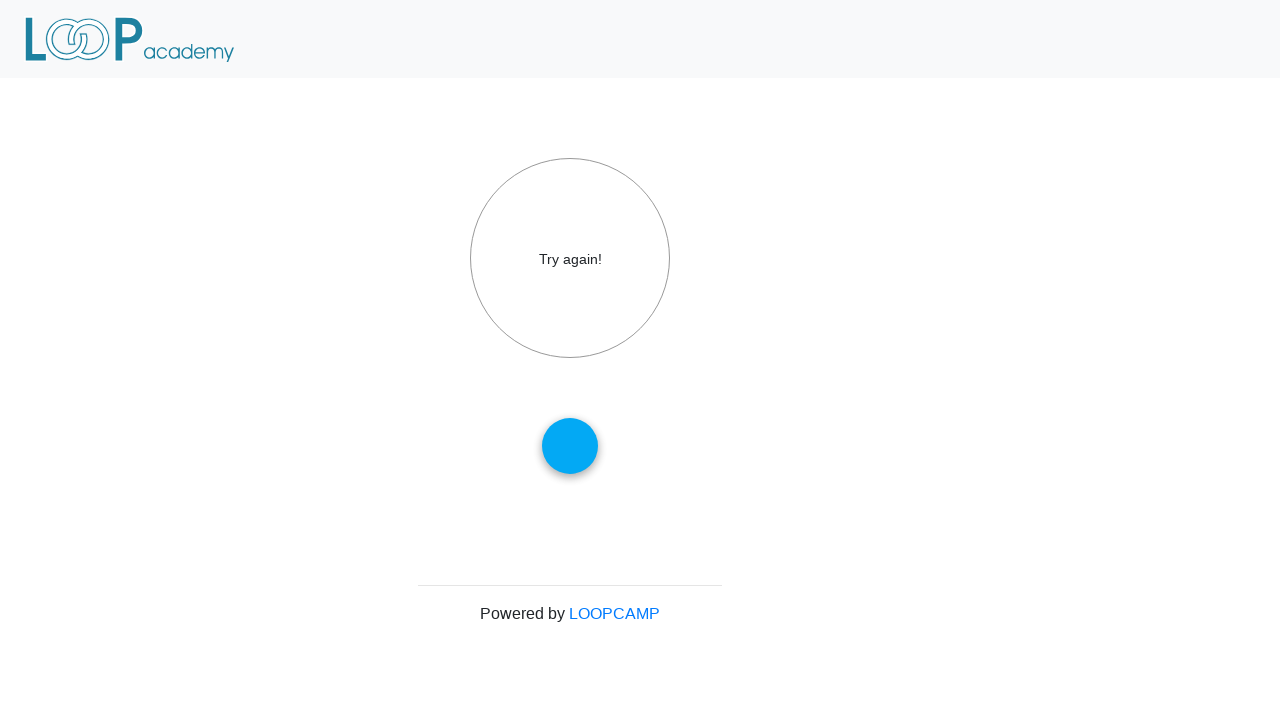

Moved mouse over target element to trigger hover state at (570, 258)
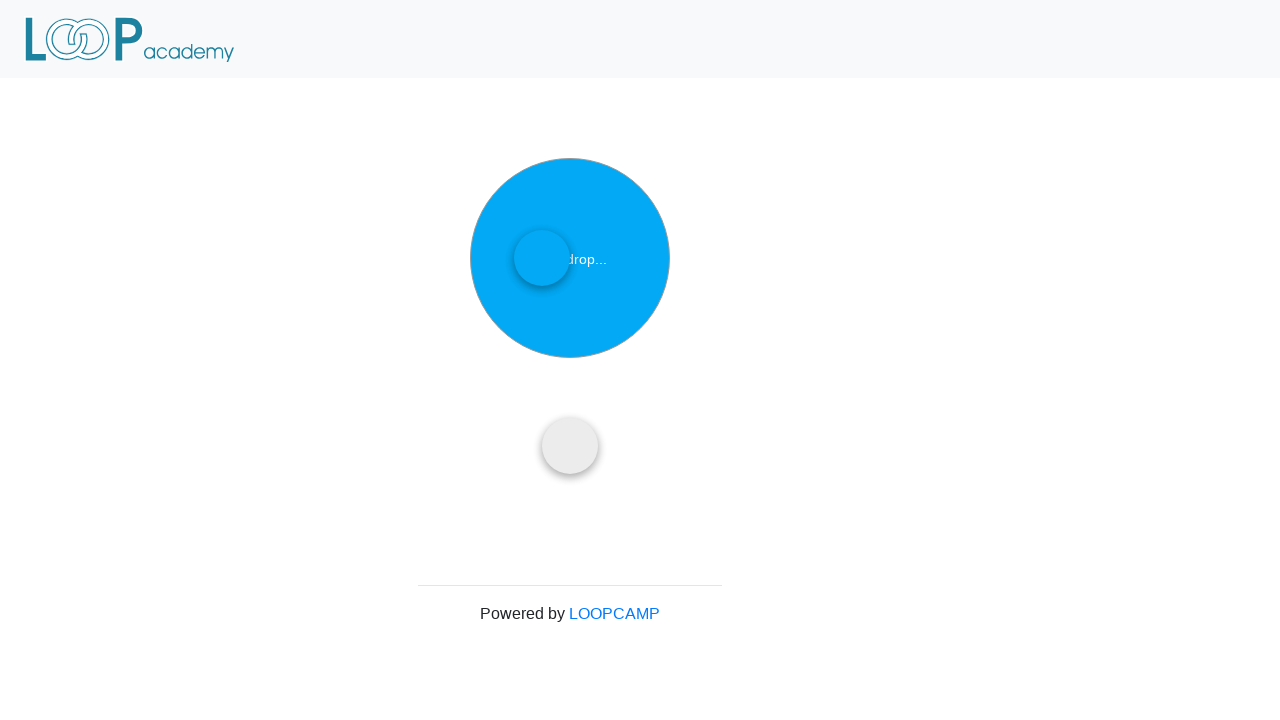

Waited 500ms for hover state to settle
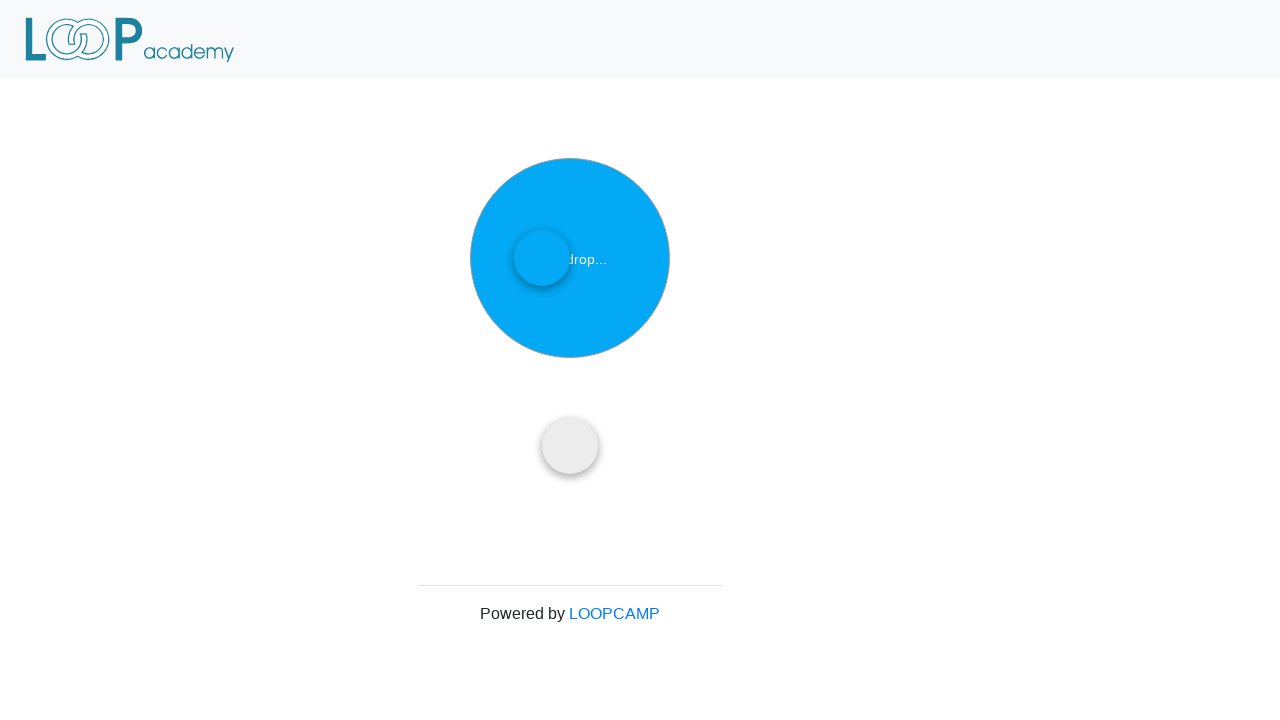

Verified target has 'painted' class during hover
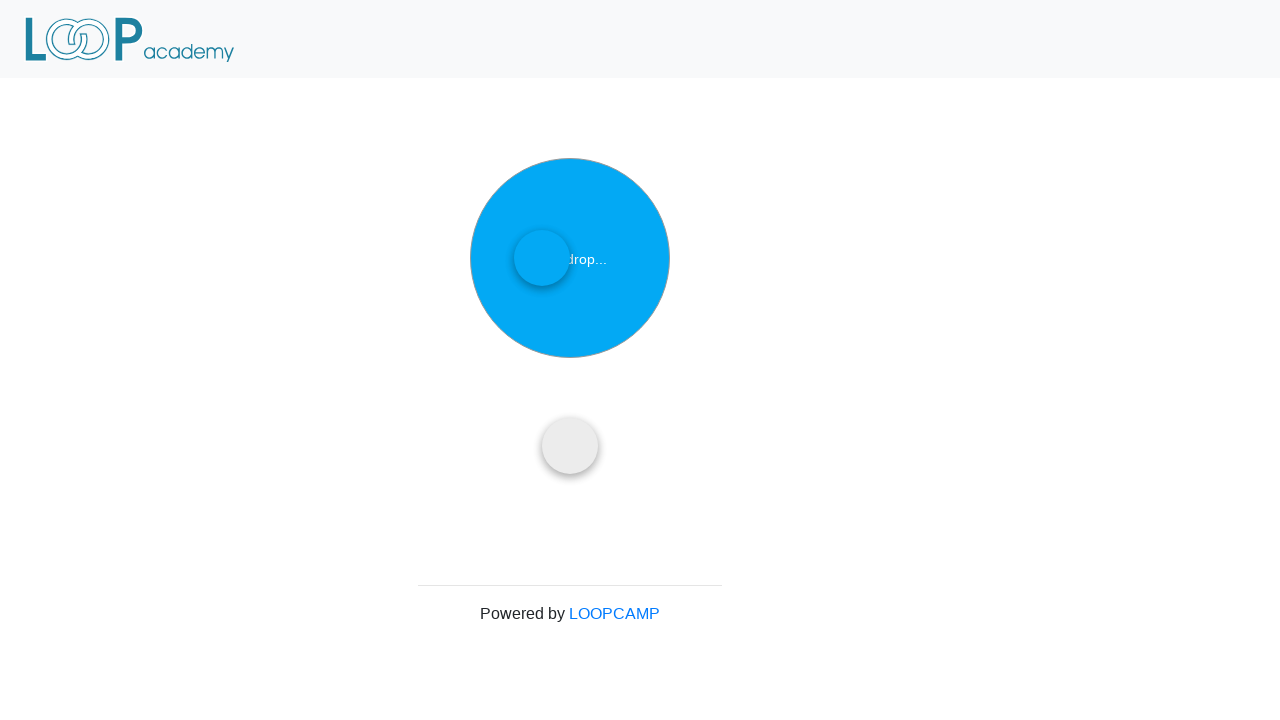

Released mouse button to drop circle on target during hover at (570, 258)
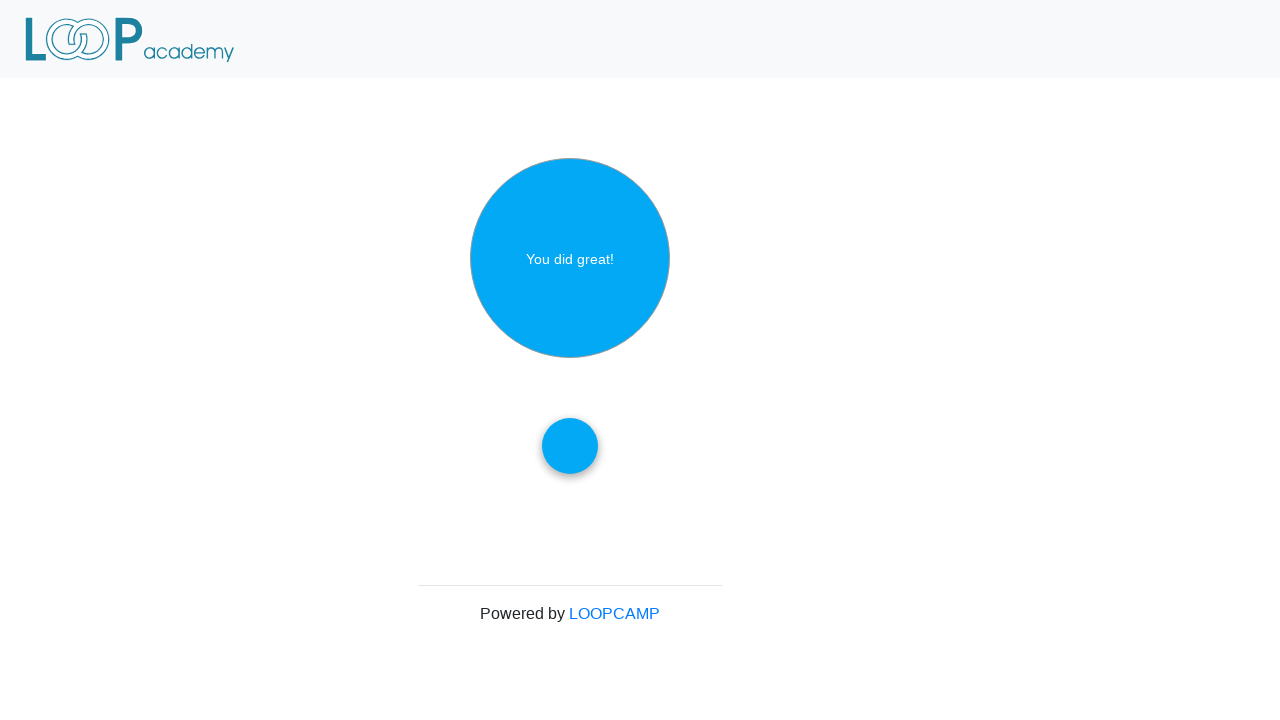

Performed successful drag and drop of circle to target at (570, 258)
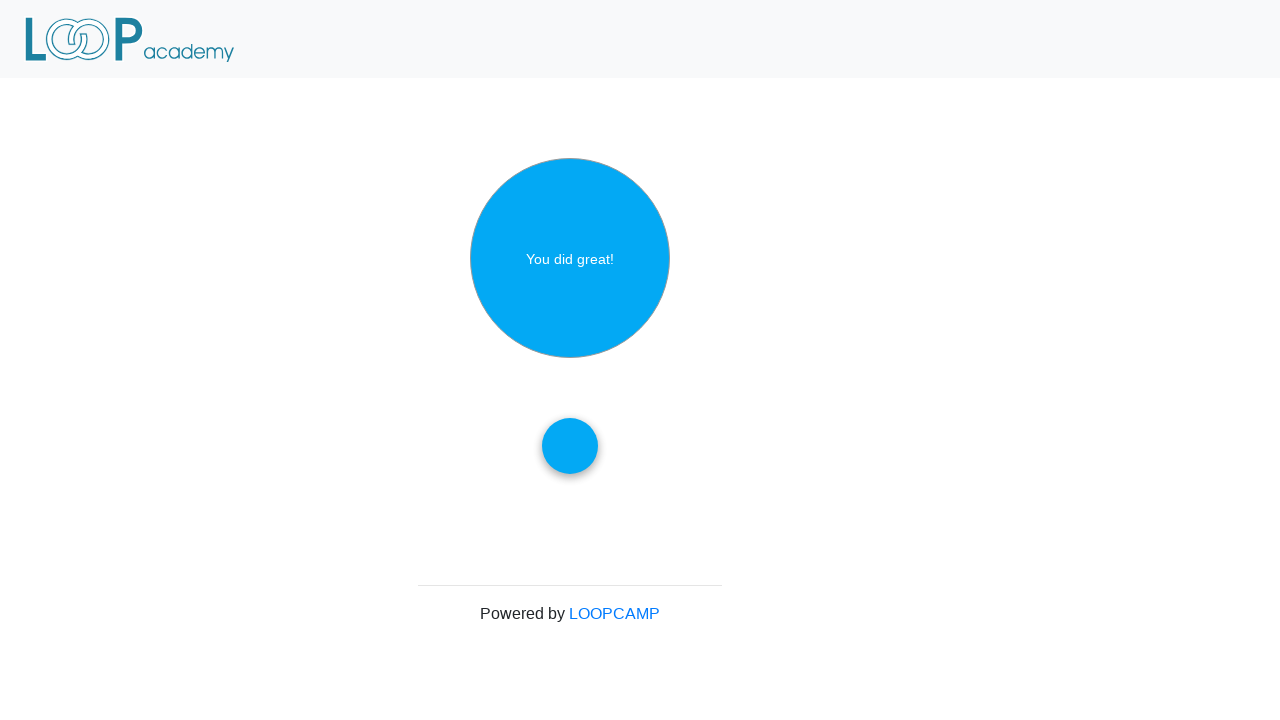

Verified target text changed to 'You did great!' after successful drop
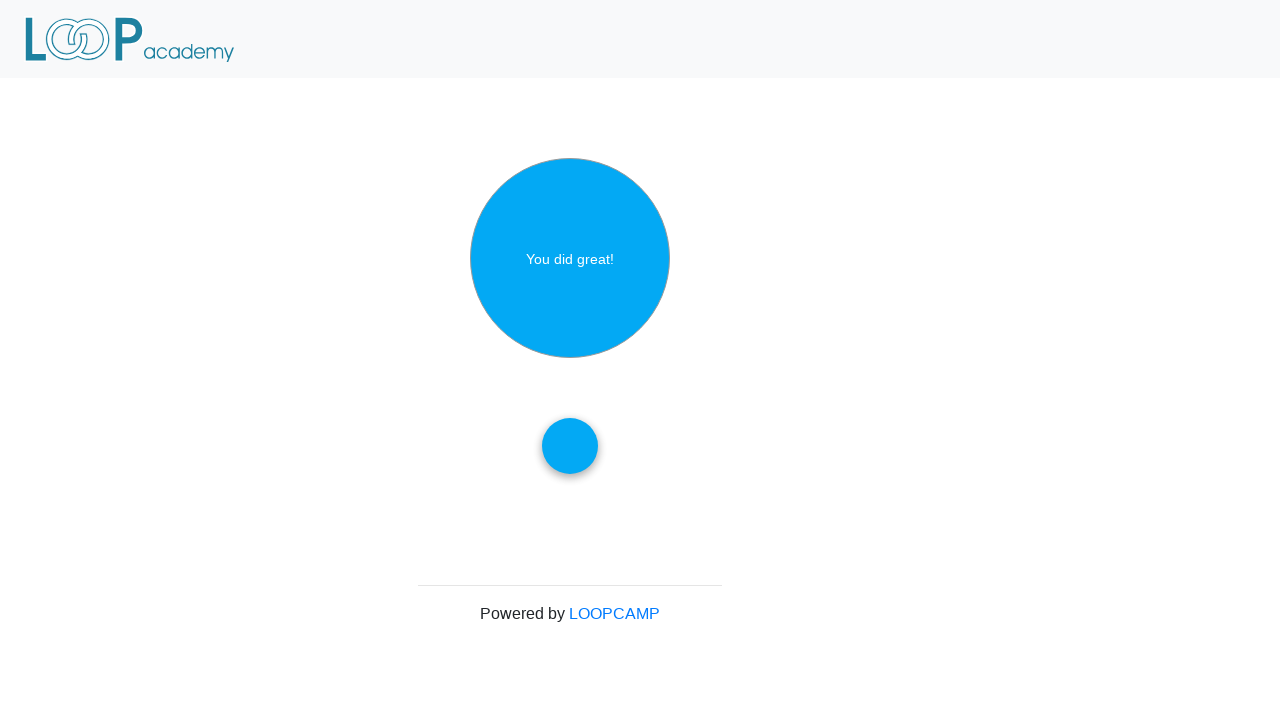

Verified target still has 'painted' class after successful drop
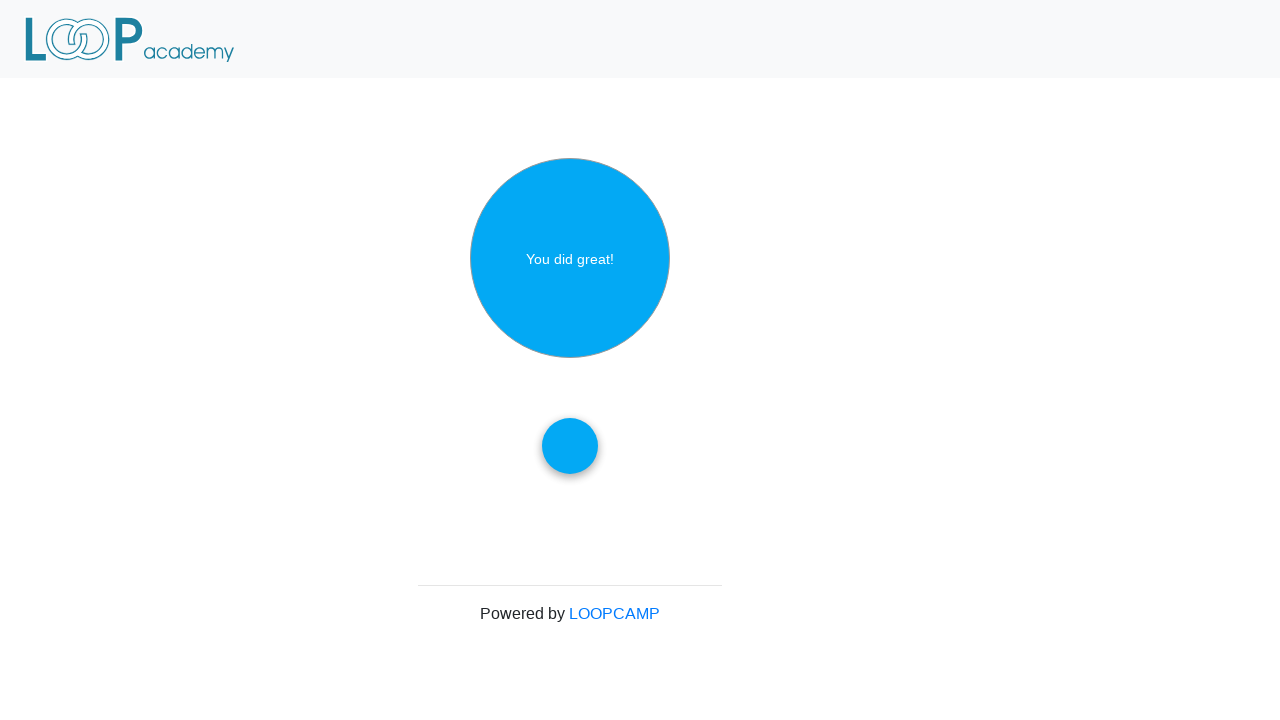

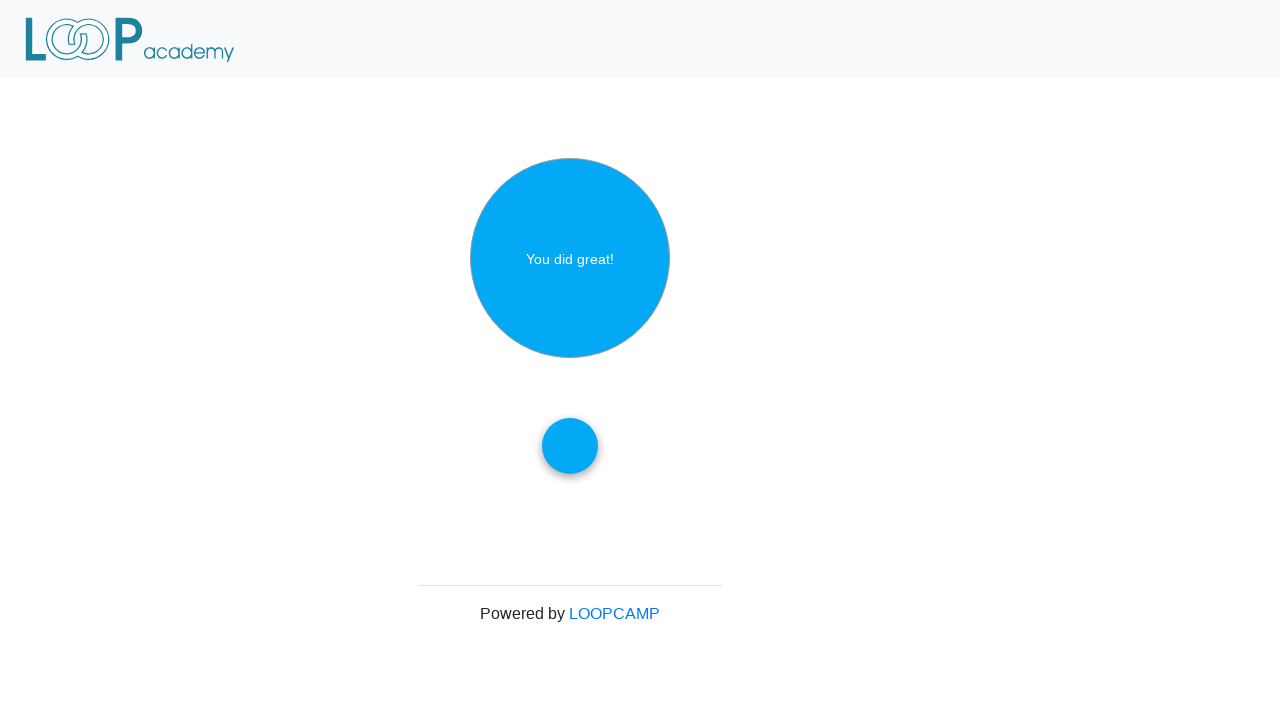